Tests login attempt with a locked out user account

Starting URL: https://www.saucedemo.com/

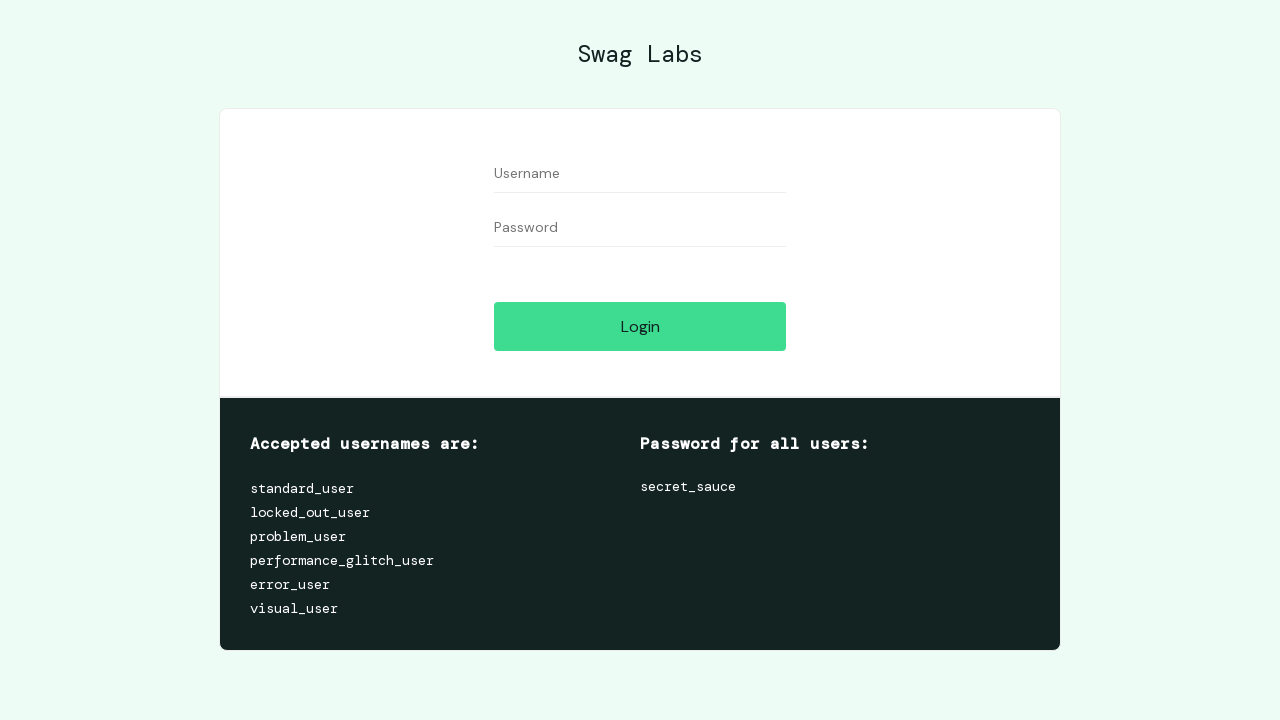

Waited for username field to be visible
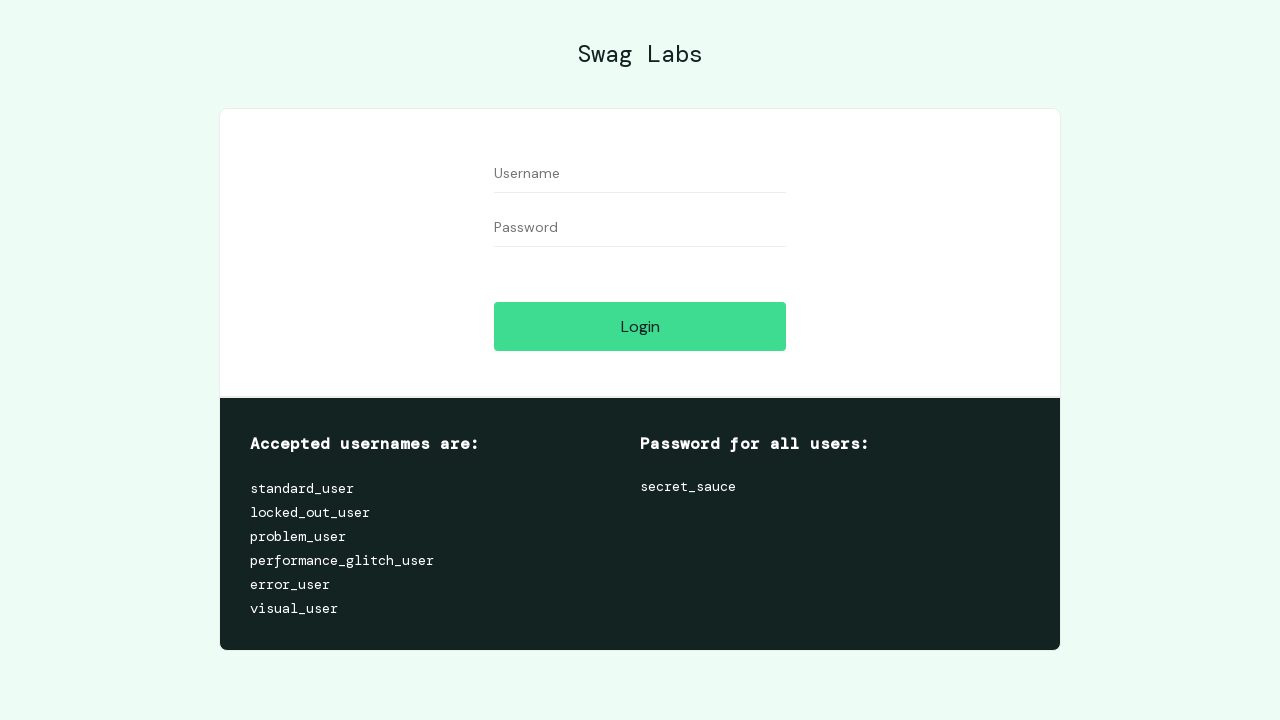

Filled username field with locked_out_user on #user-name
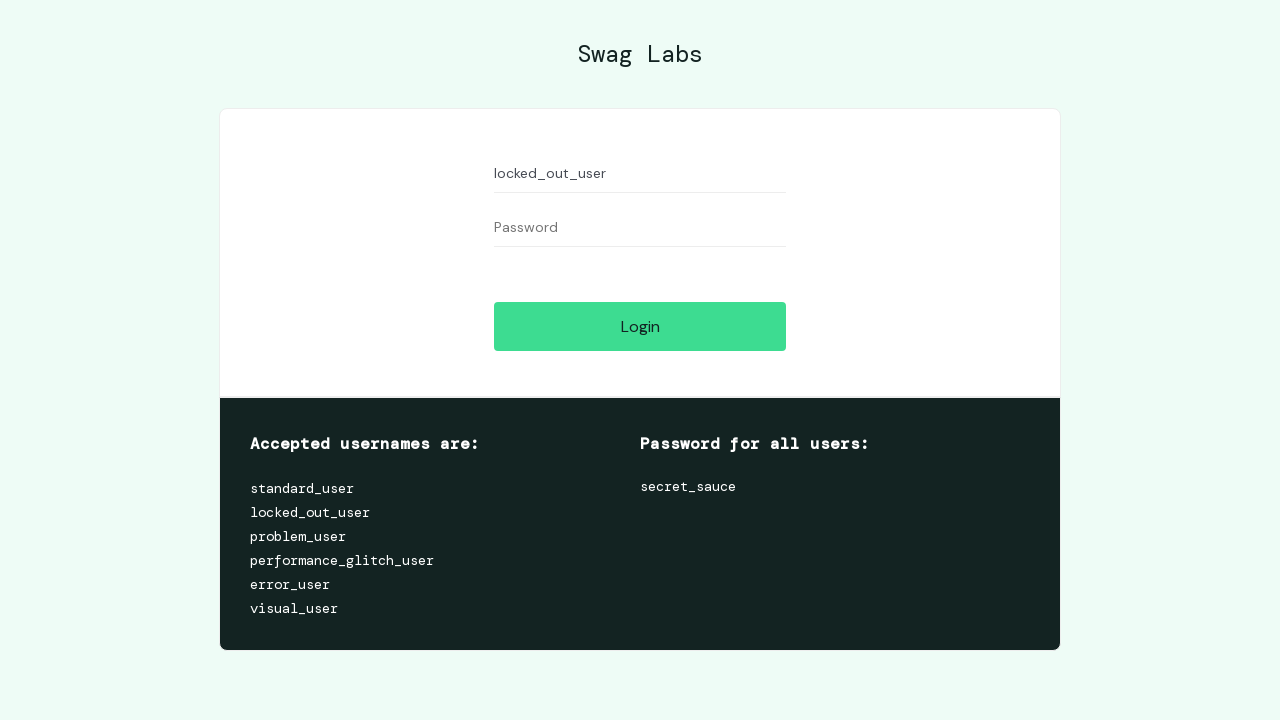

Filled password field with secret_sauce on #password
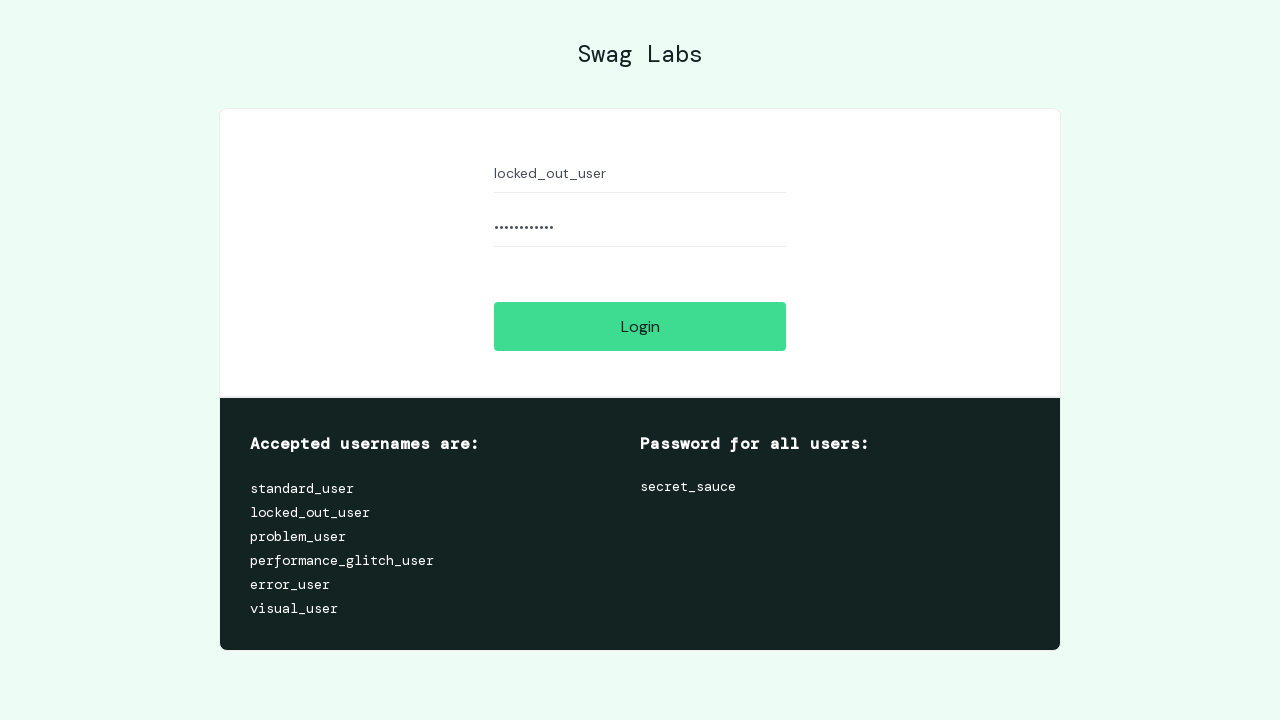

Clicked login button at (640, 326) on #login-button
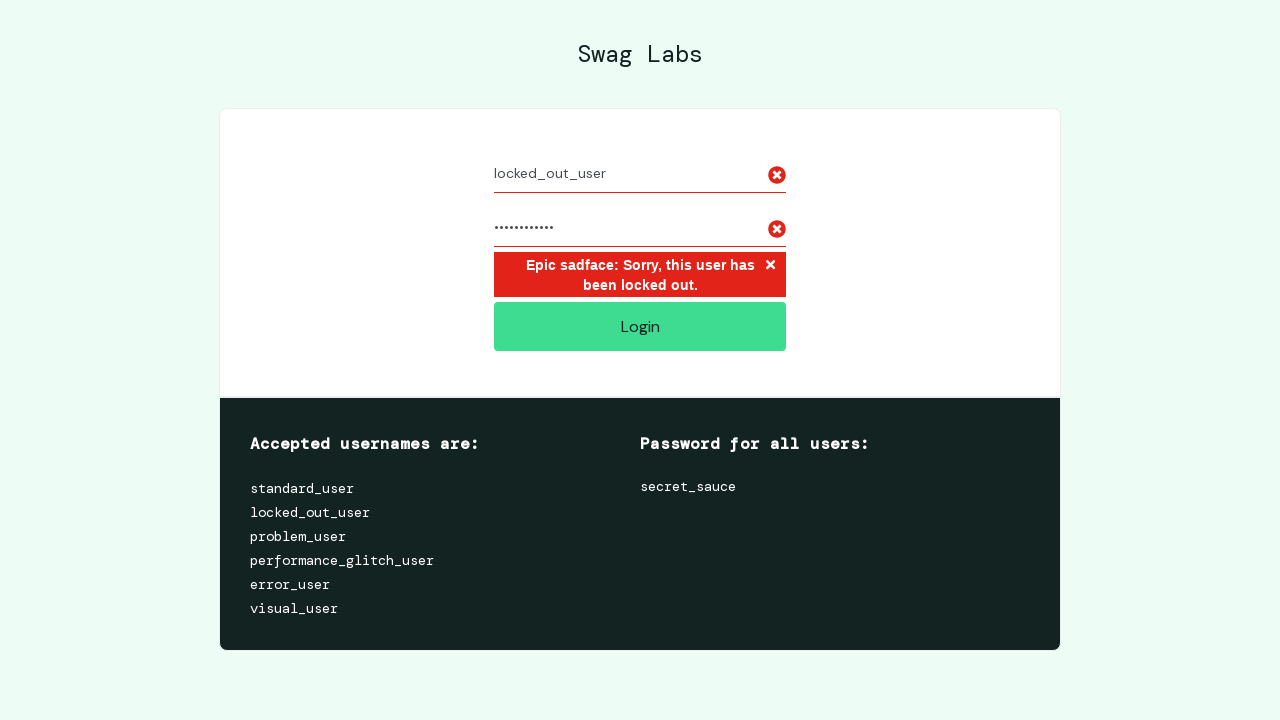

Verified error message appeared for locked out user
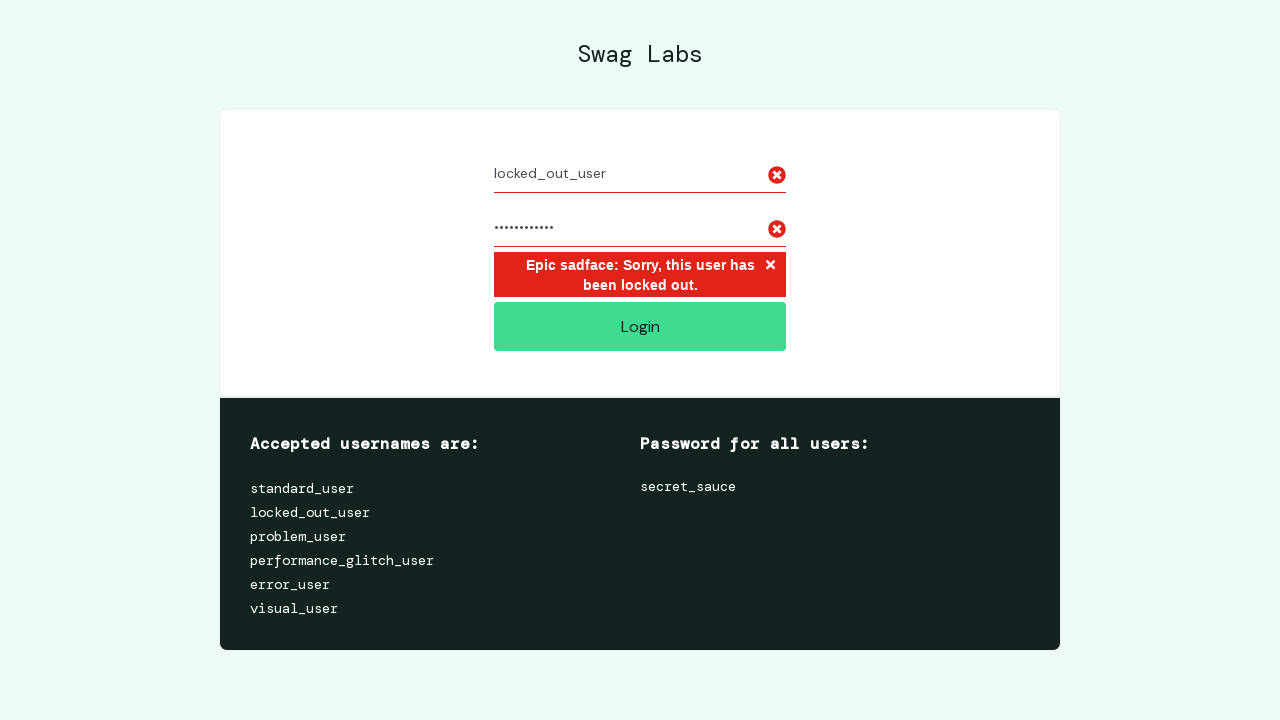

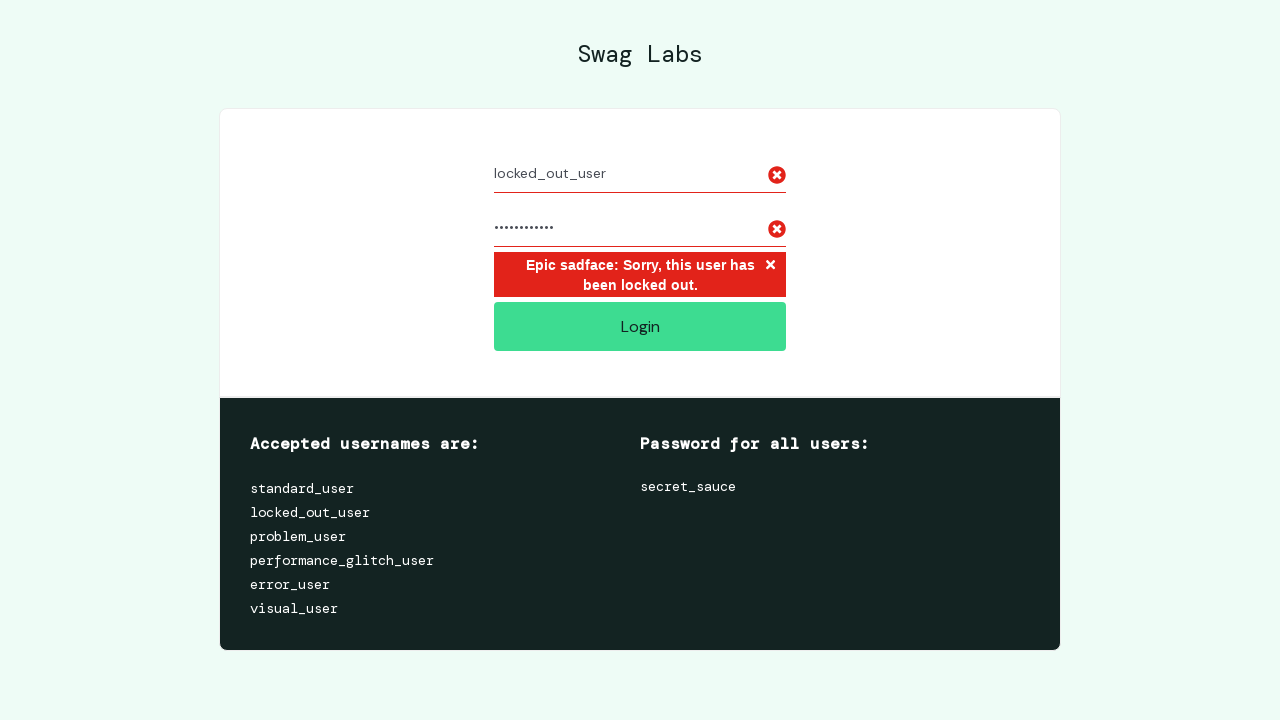